Tests dropdown selection by clicking the dropdown and selecting an option

Starting URL: https://rahulshettyacademy.com/AutomationPractice/

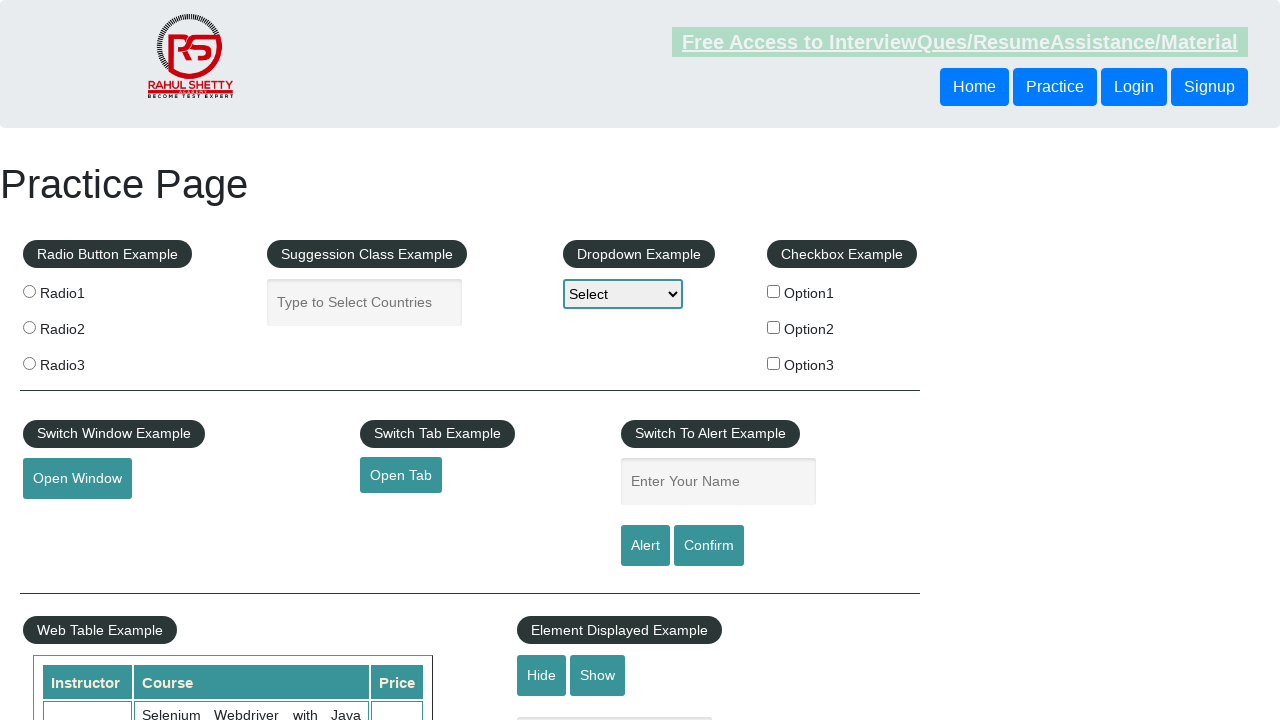

Clicked dropdown to open it at (623, 294) on #dropdown-class-example
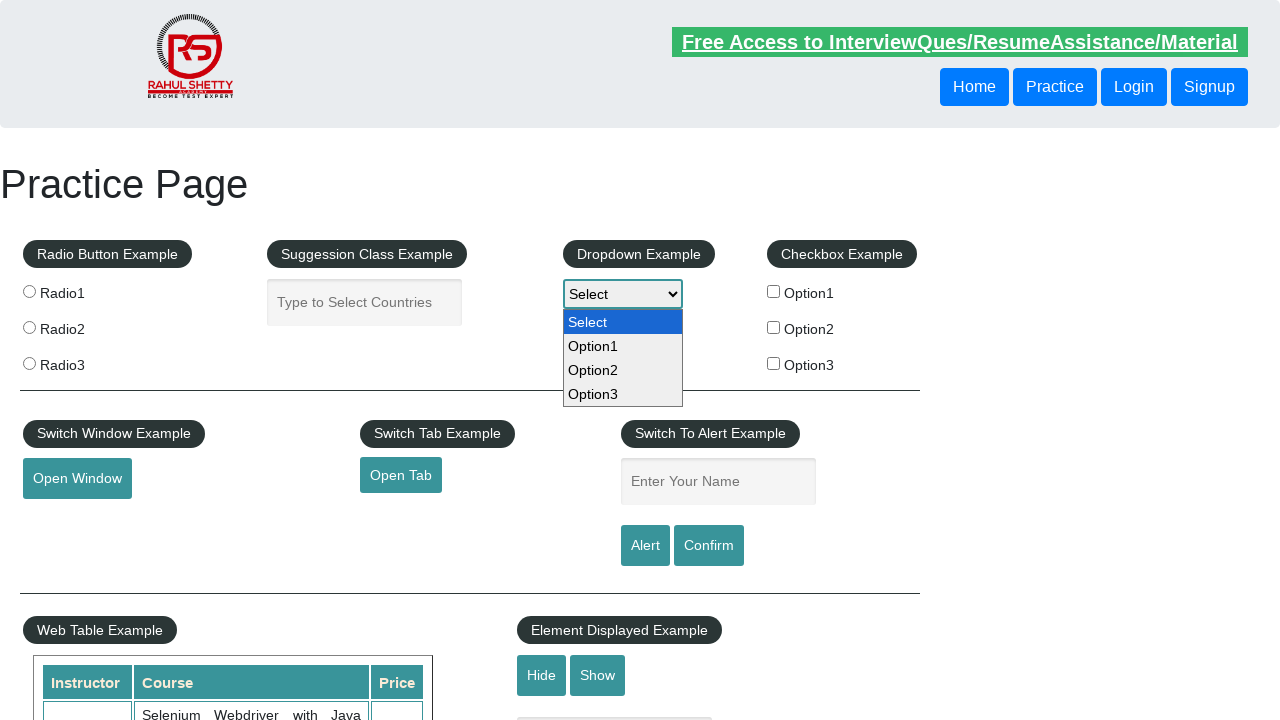

Selected second option from dropdown on #dropdown-class-example
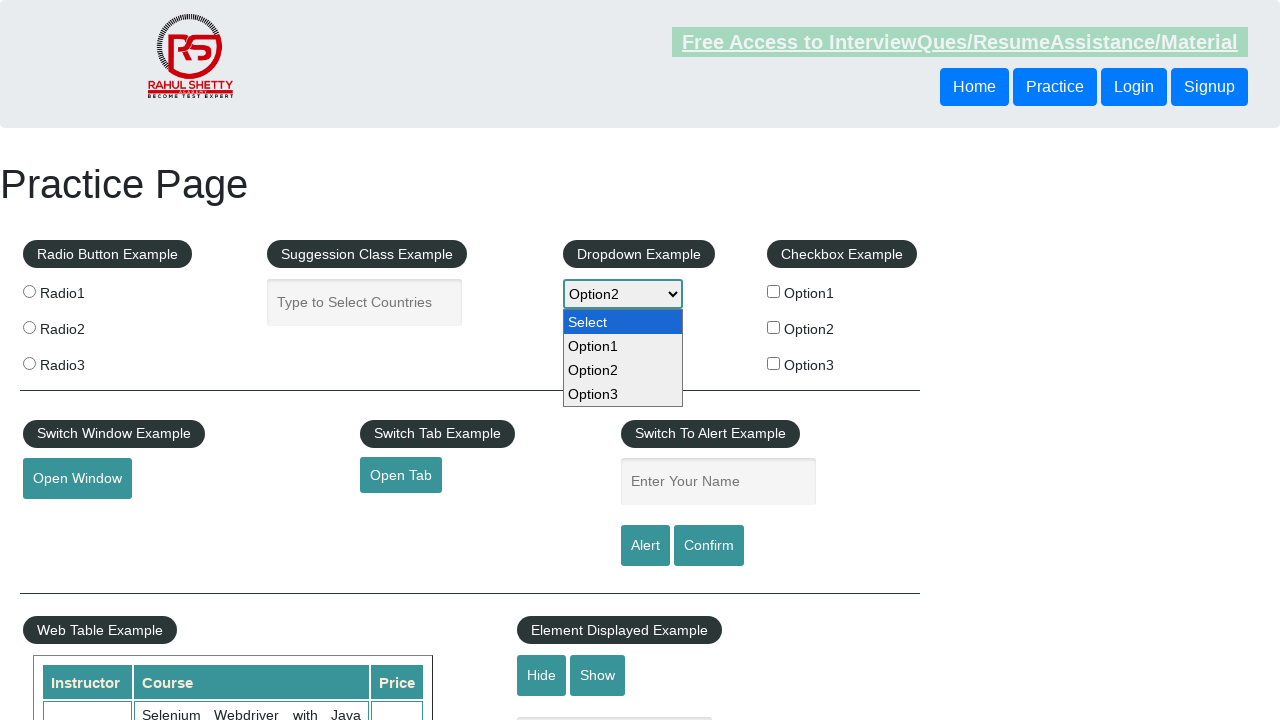

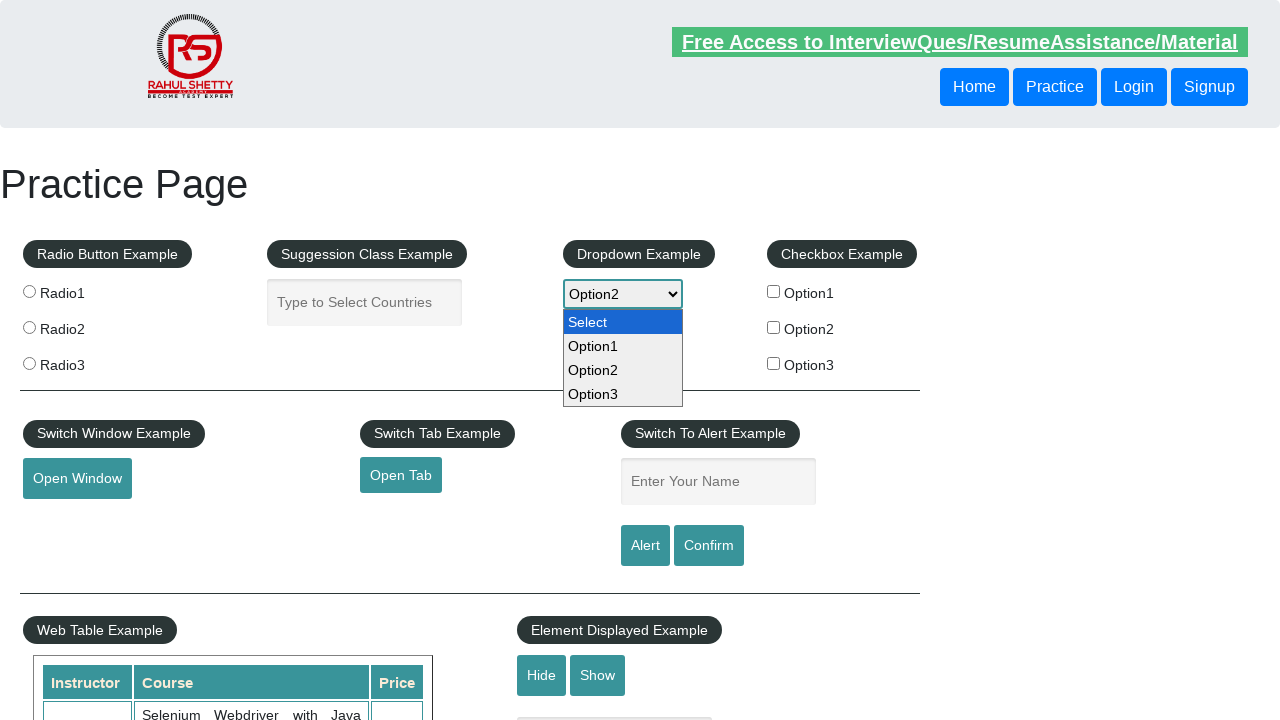